Tests unit conversion by entering a value and clicking convert button

Starting URL: https://www.unitconverters.net/weight-and-mass/lbs-to-kg.htm

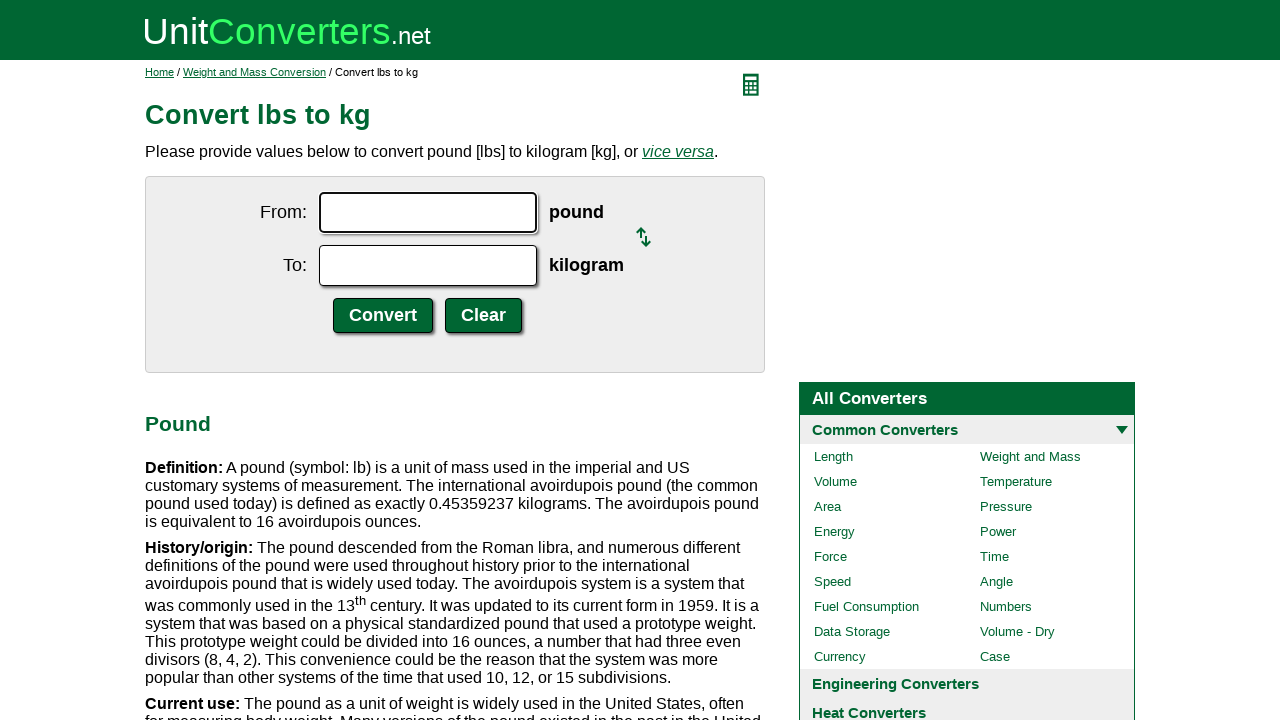

Entered '1' in the conversion input field on input#ucfrom.ucdcinput
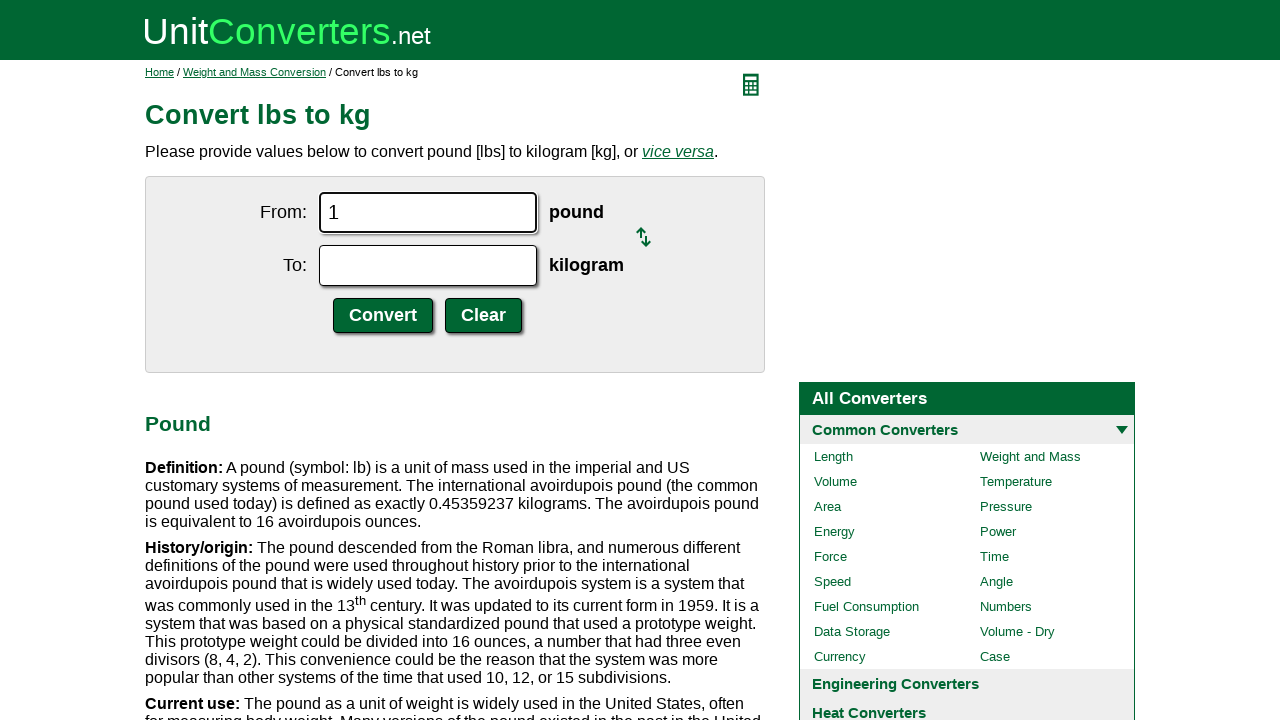

Clicked convert button to convert pounds to kilograms at (383, 316) on input.ucdcsubmit
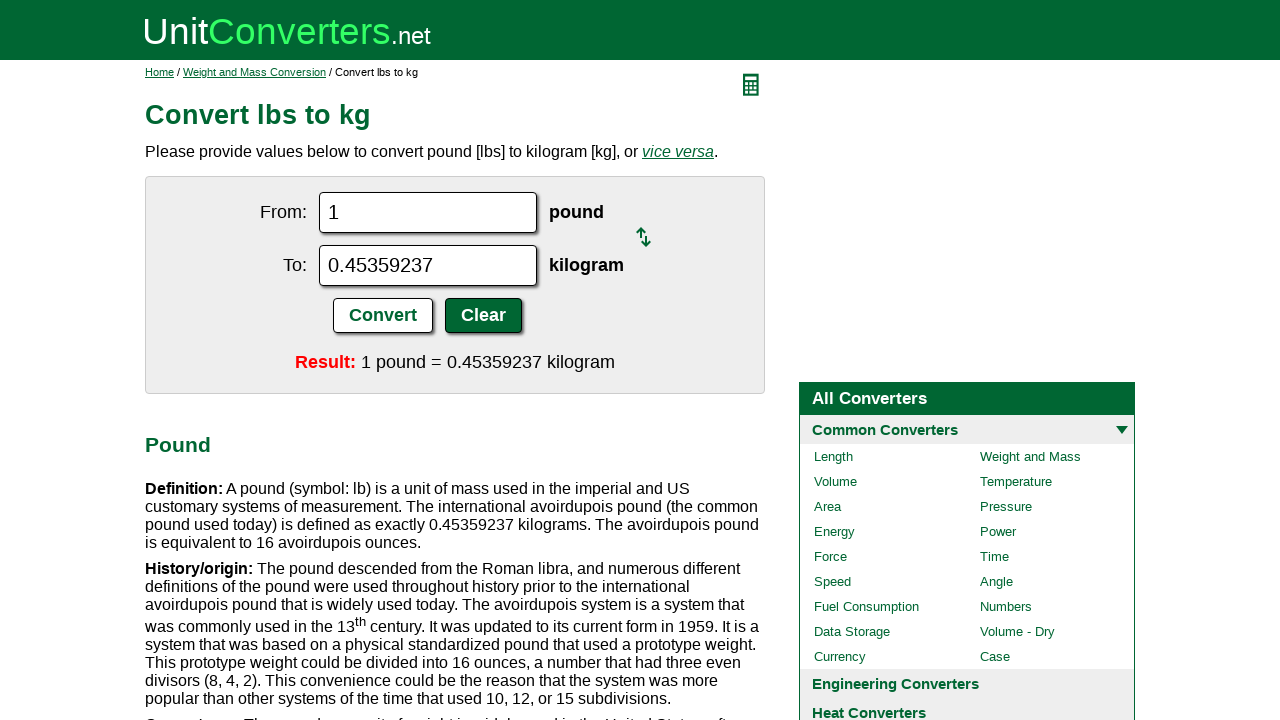

Conversion result appeared on the page
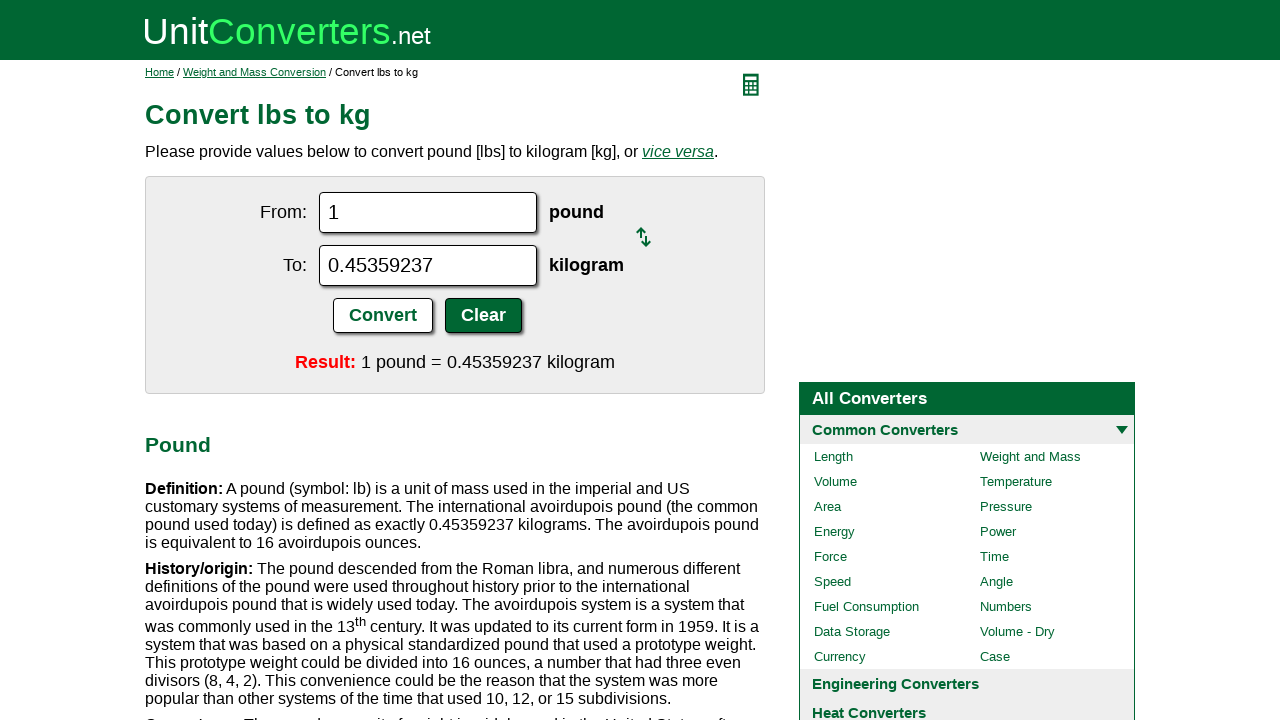

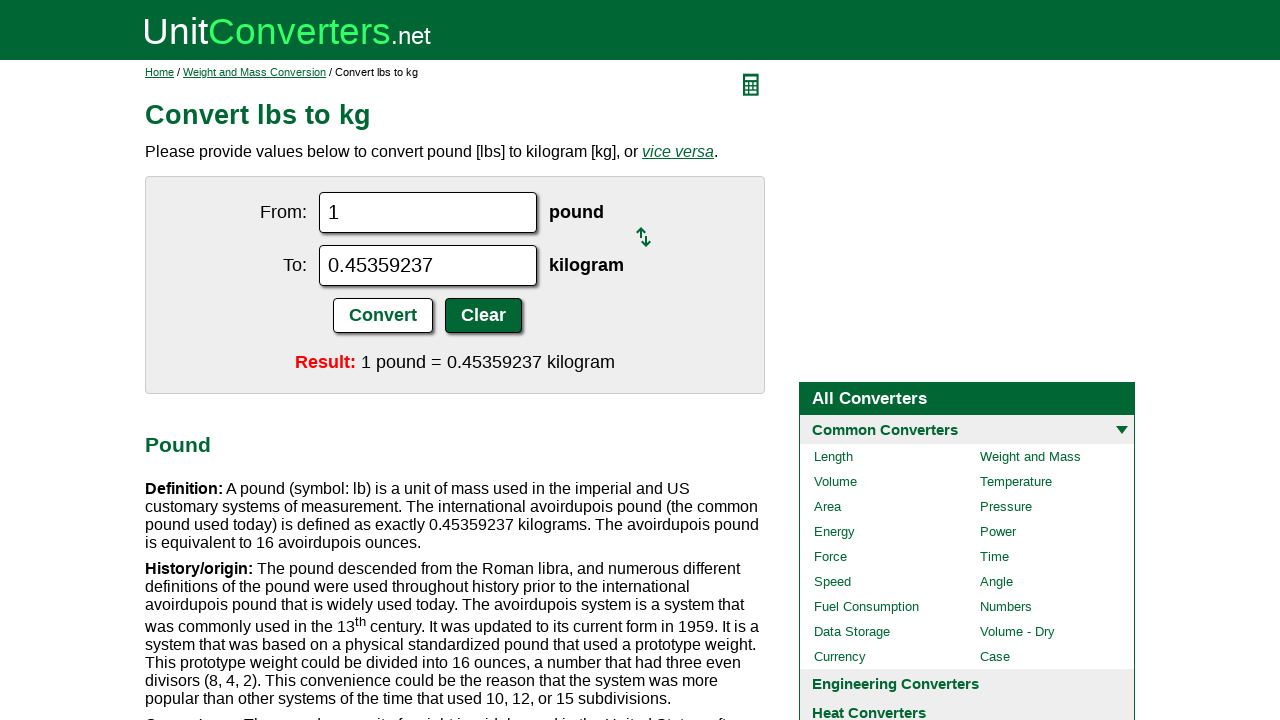